Tests removing a checkbox from the page by clicking the Remove button and verifying it disappears

Starting URL: https://the-internet.herokuapp.com/dynamic_controls

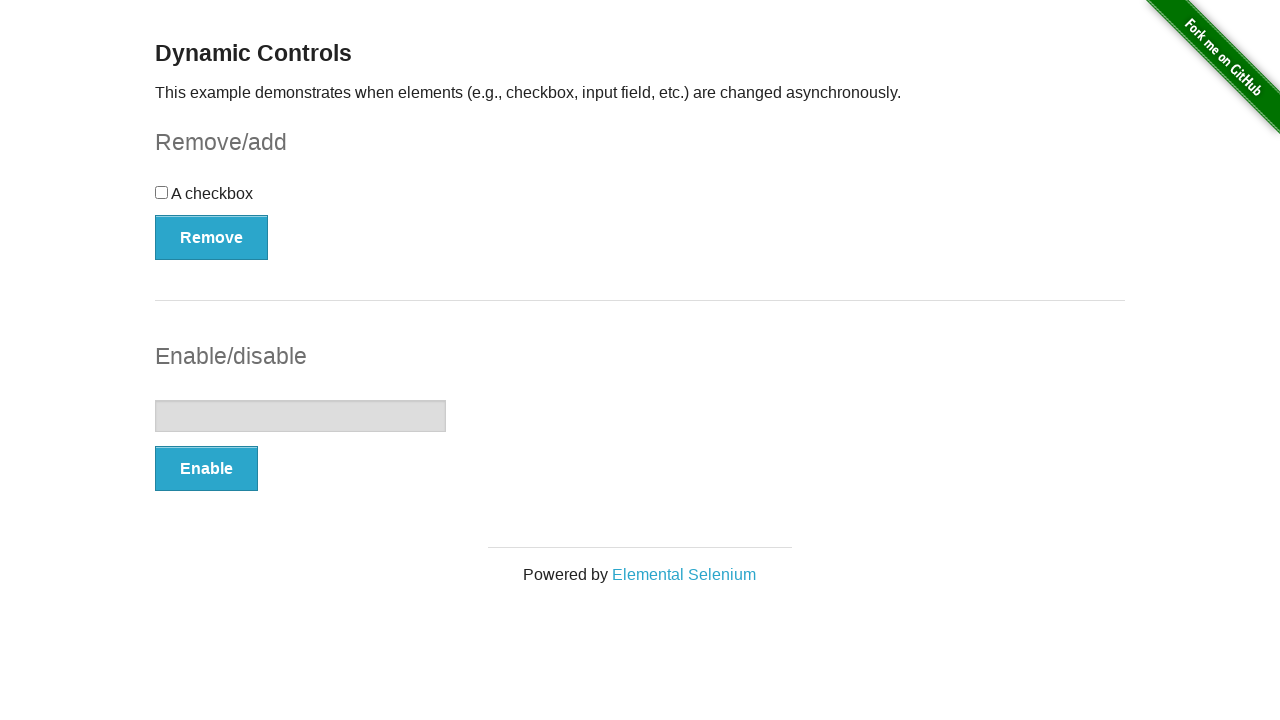

Clicked Remove button to remove the checkbox at (212, 237) on xpath=//button[@type='button' and contains(text(),'Remove')]
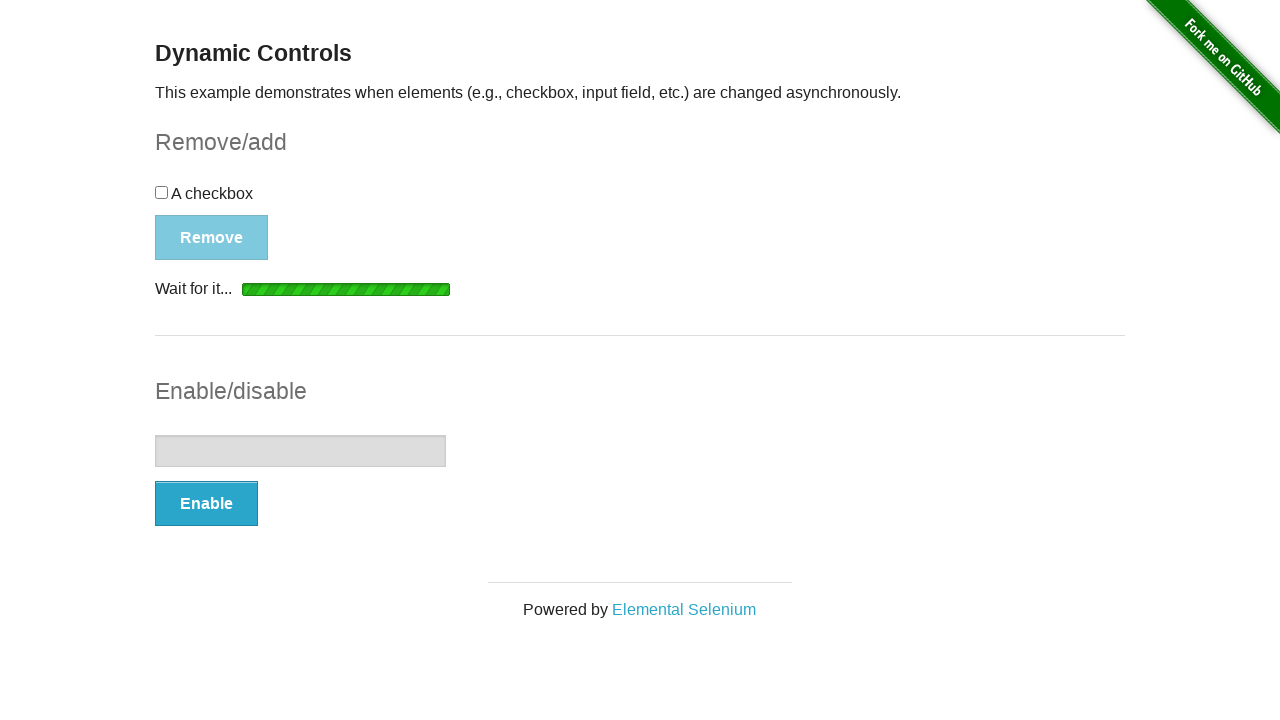

Waited for Add button to appear, confirming checkbox removal is complete
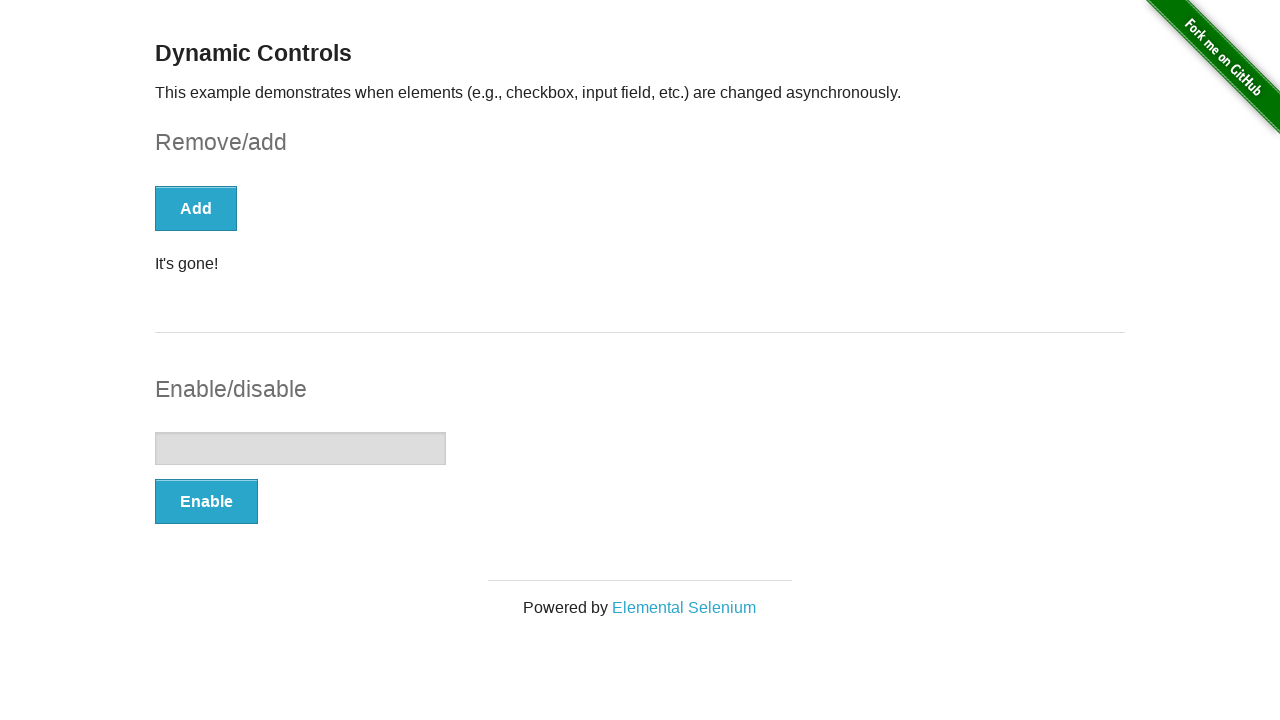

Verified checkbox is no longer visible on the page
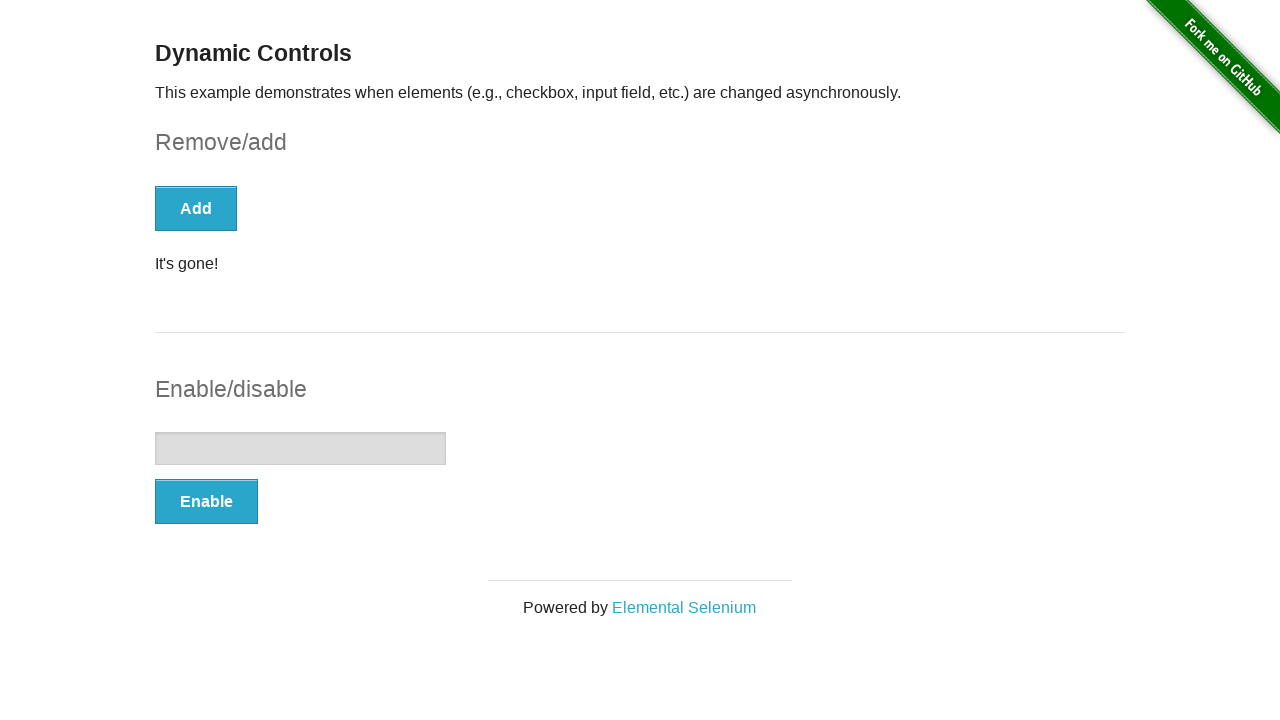

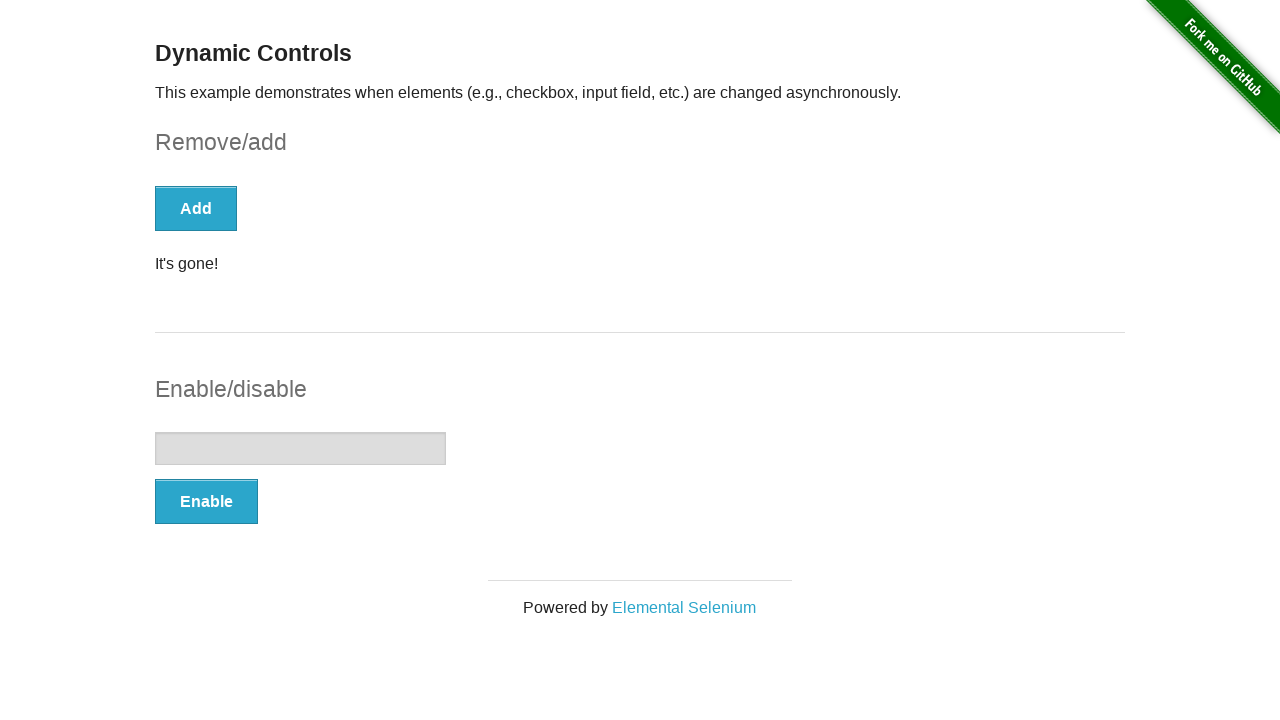